Navigates to WebdriverIO website and checks if the Get Started button is clickable

Starting URL: https://webdriver.io

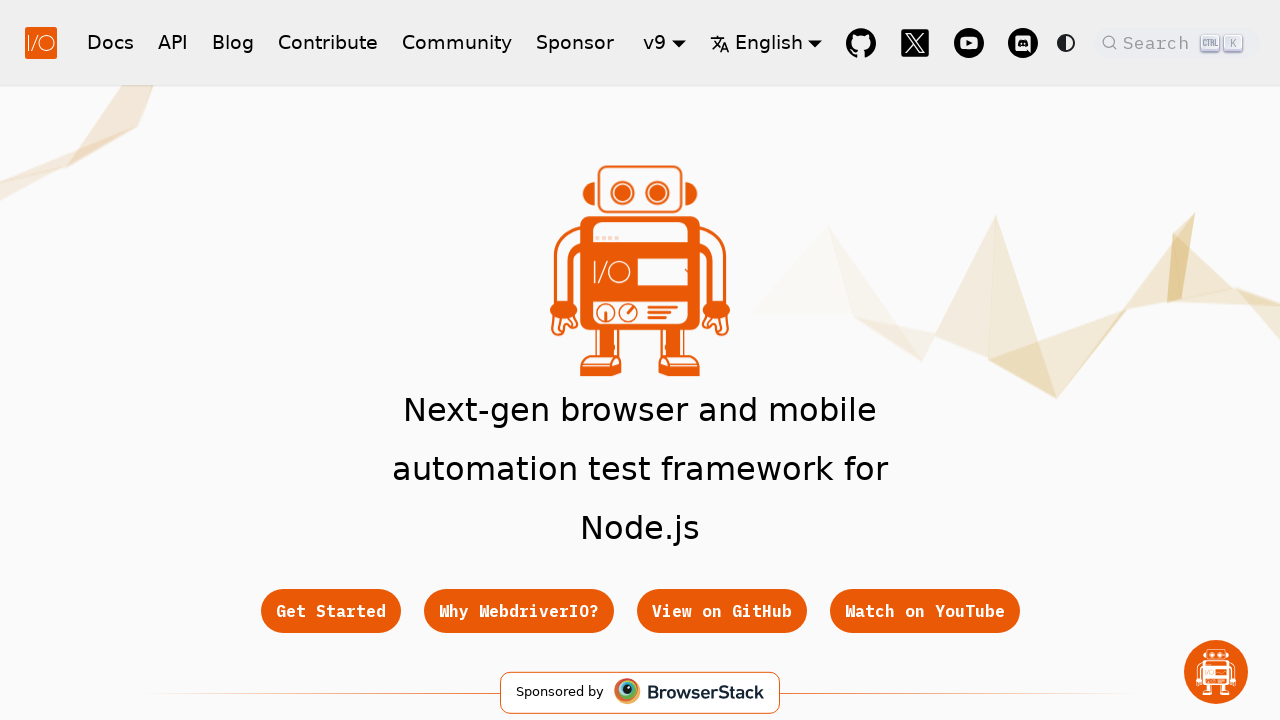

Navigated to WebdriverIO website
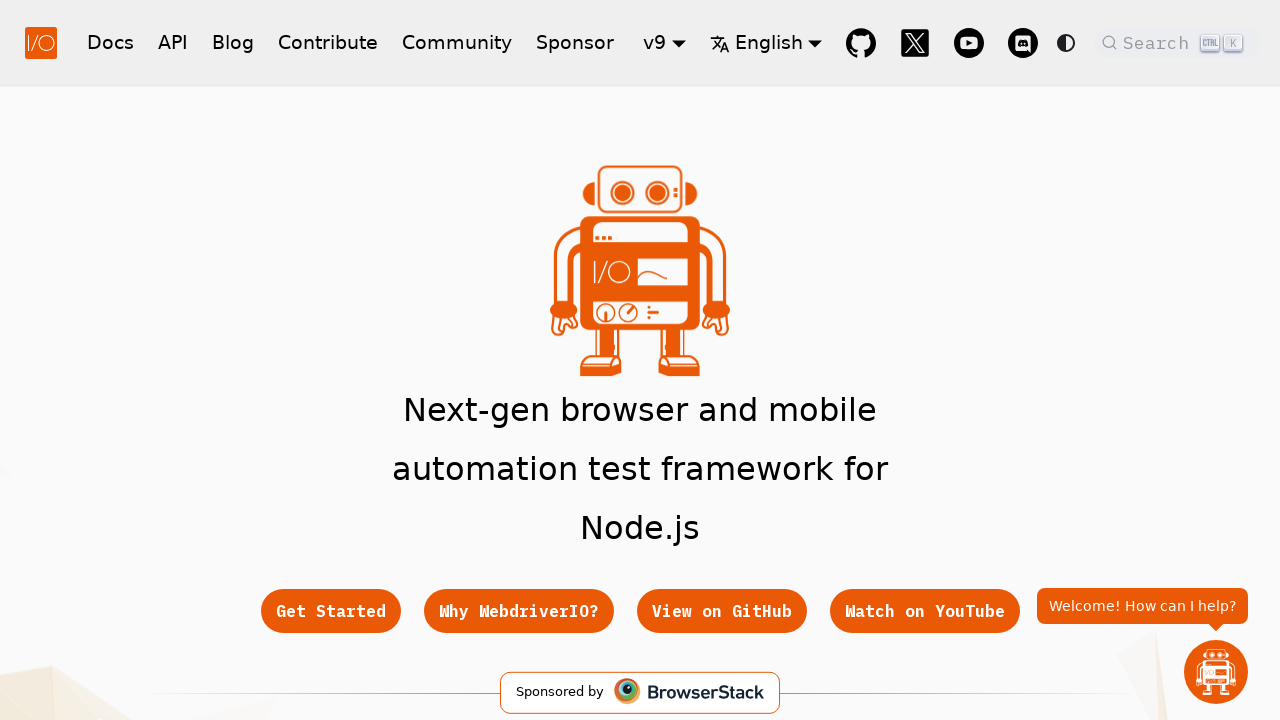

Located Get Started button element
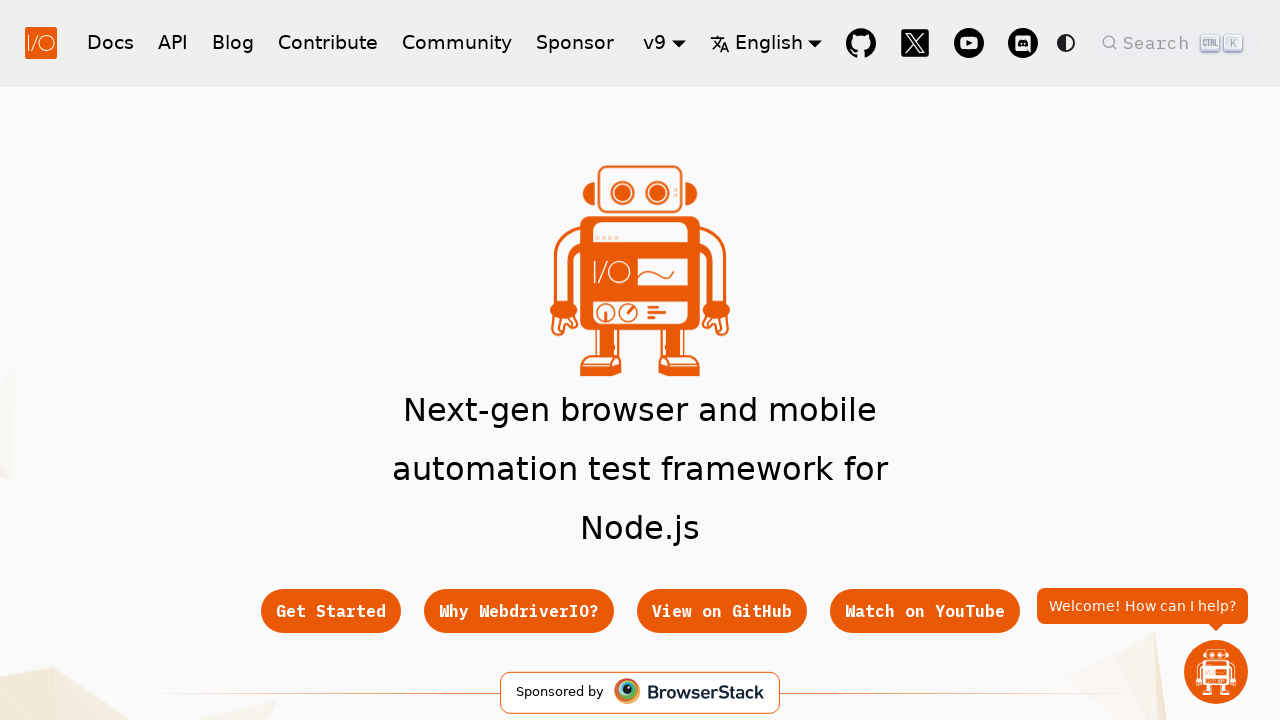

Get Started button is now visible
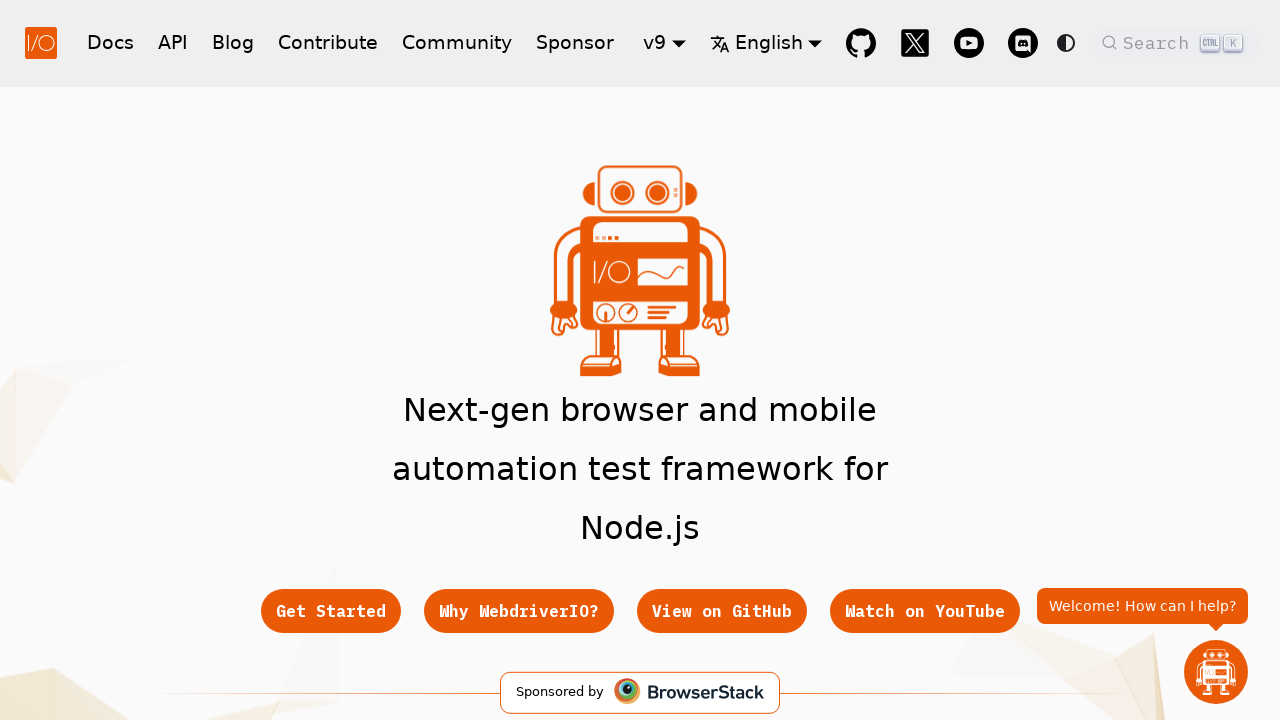

Verified Get Started button is enabled and clickable
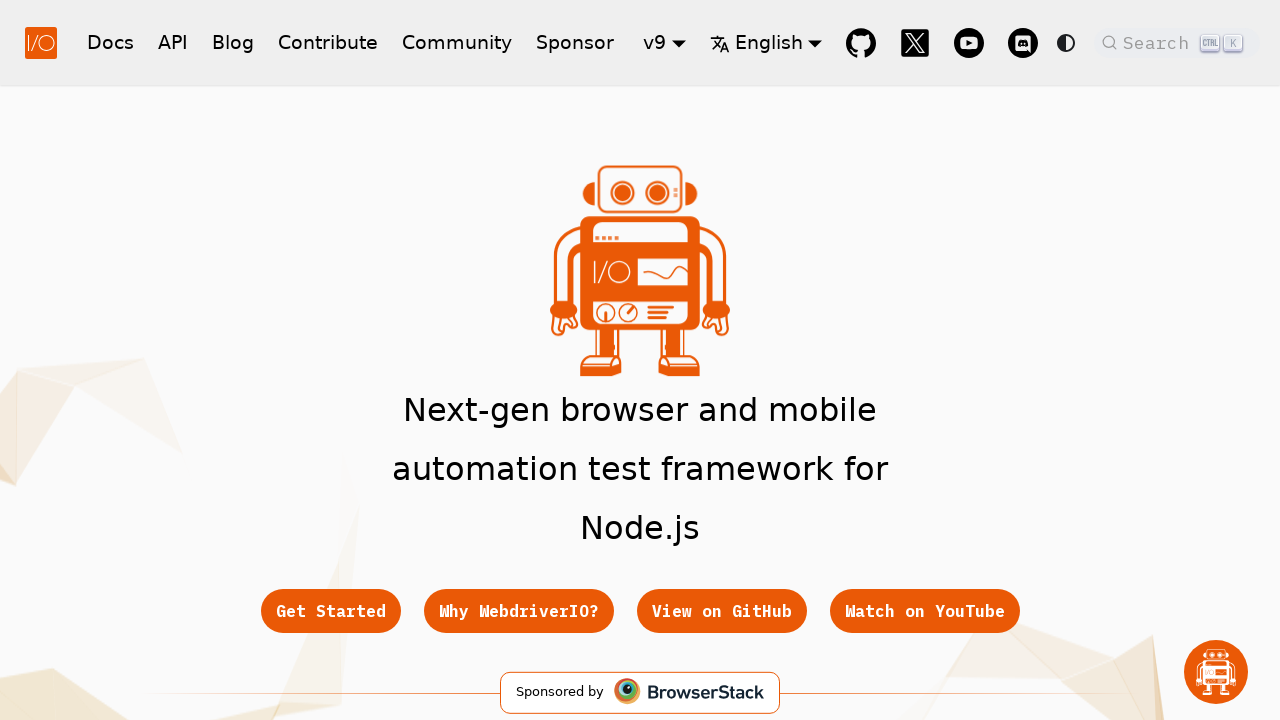

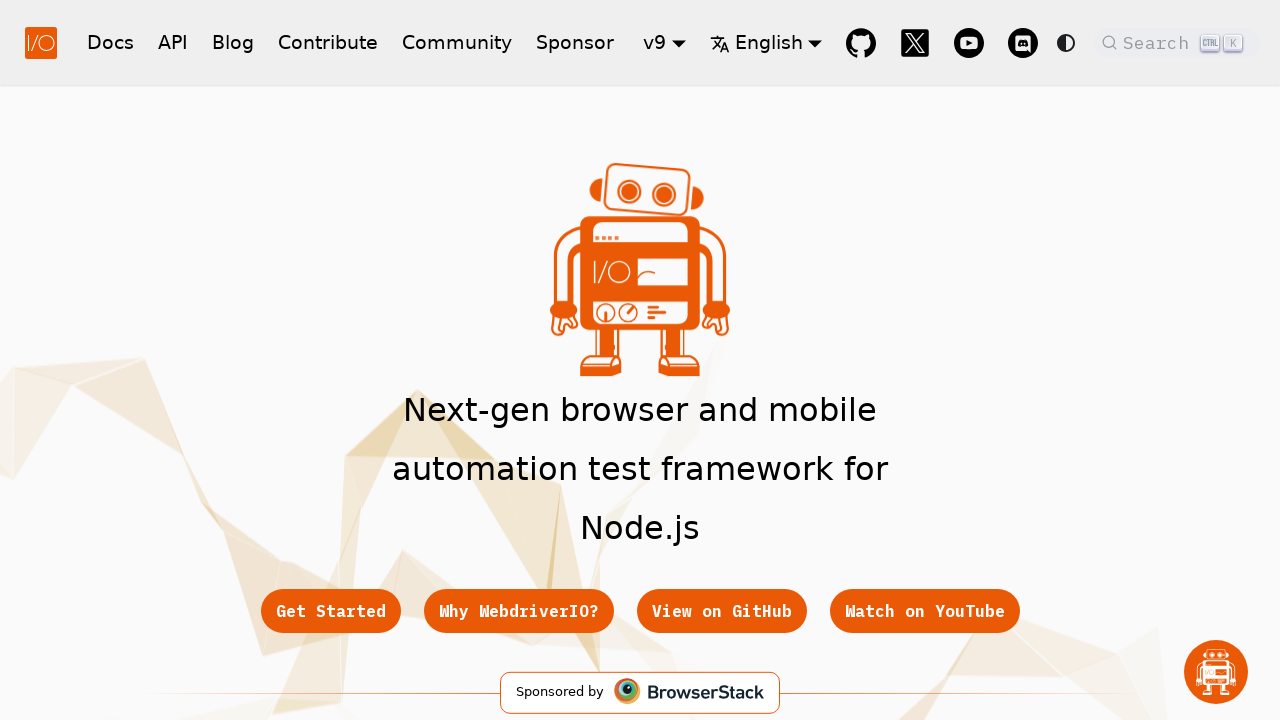